Tests navigation to the about section by clicking an about button in the navigation bar

Starting URL: https://mrjohn5on.github.io

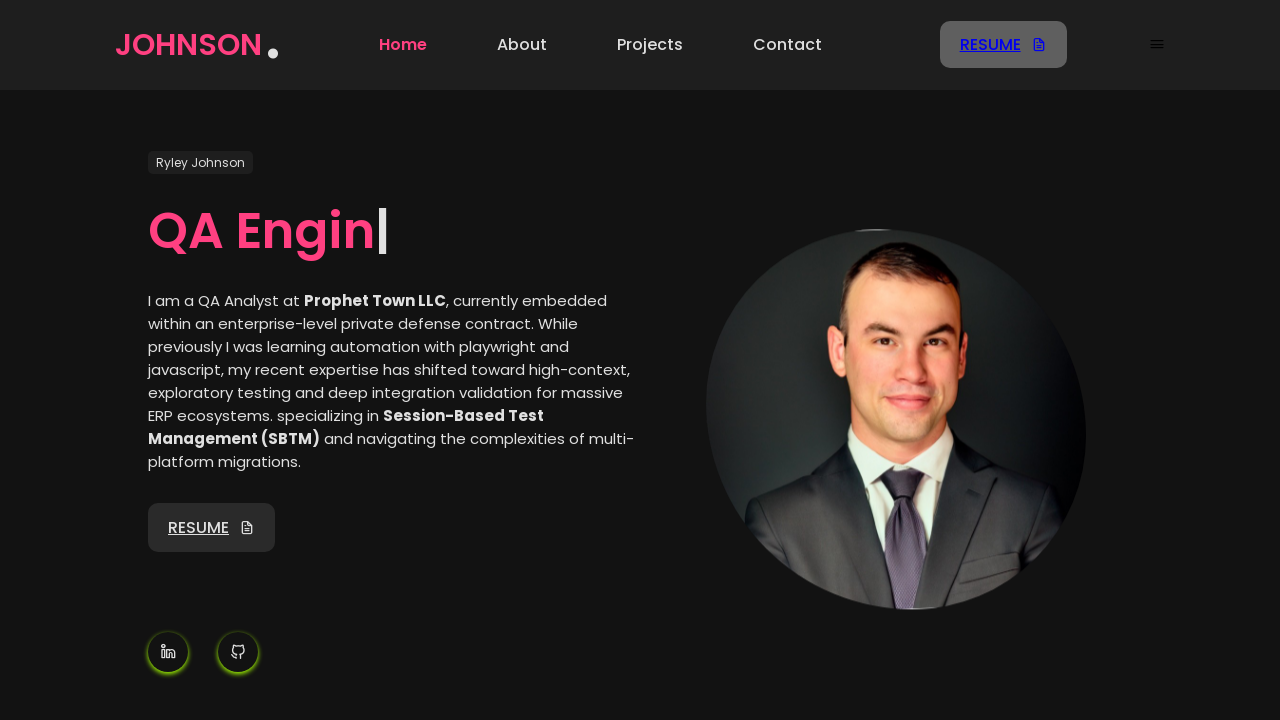

Clicked about button in navigation bar at (522, 45) on a[href='#about'], nav >> text=About
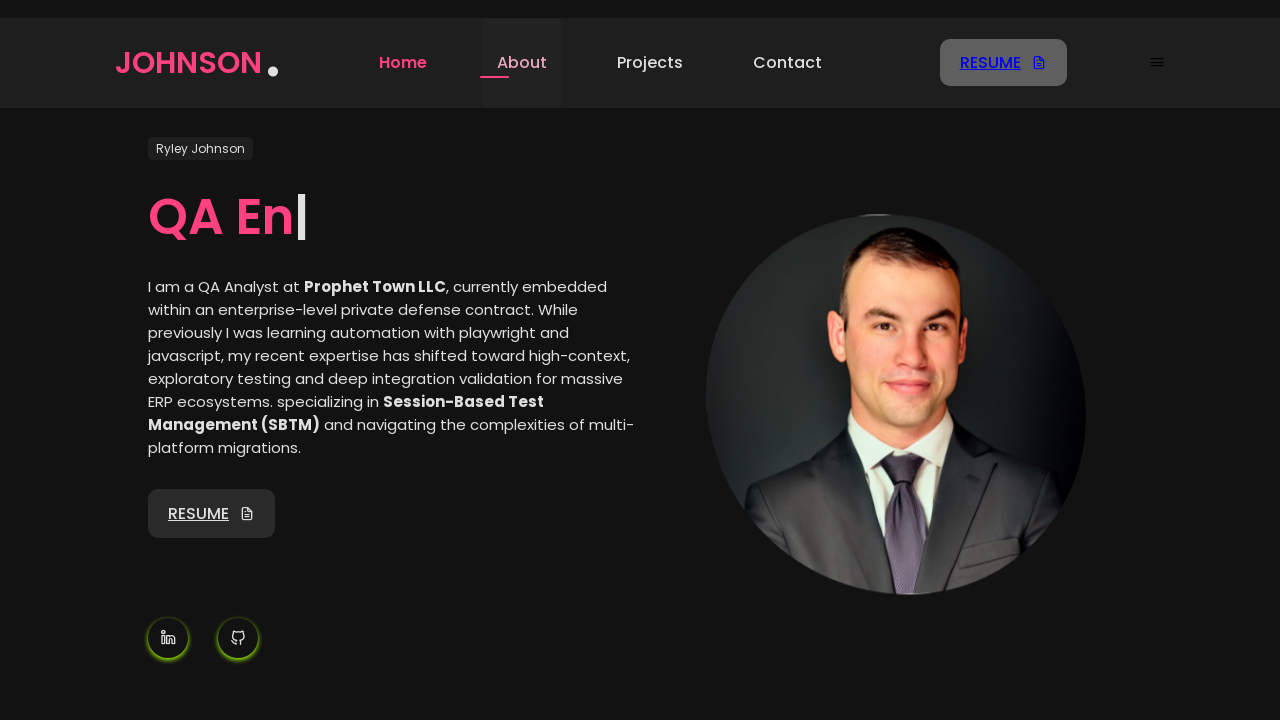

URL updated to about section
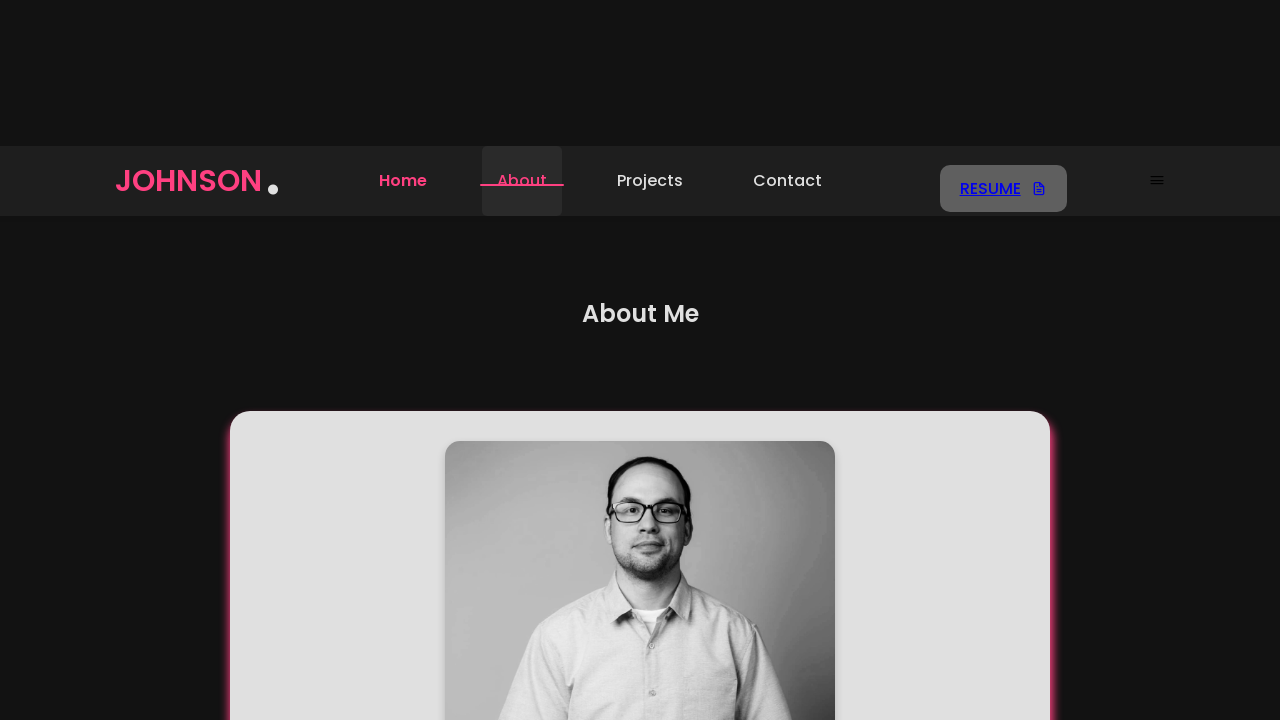

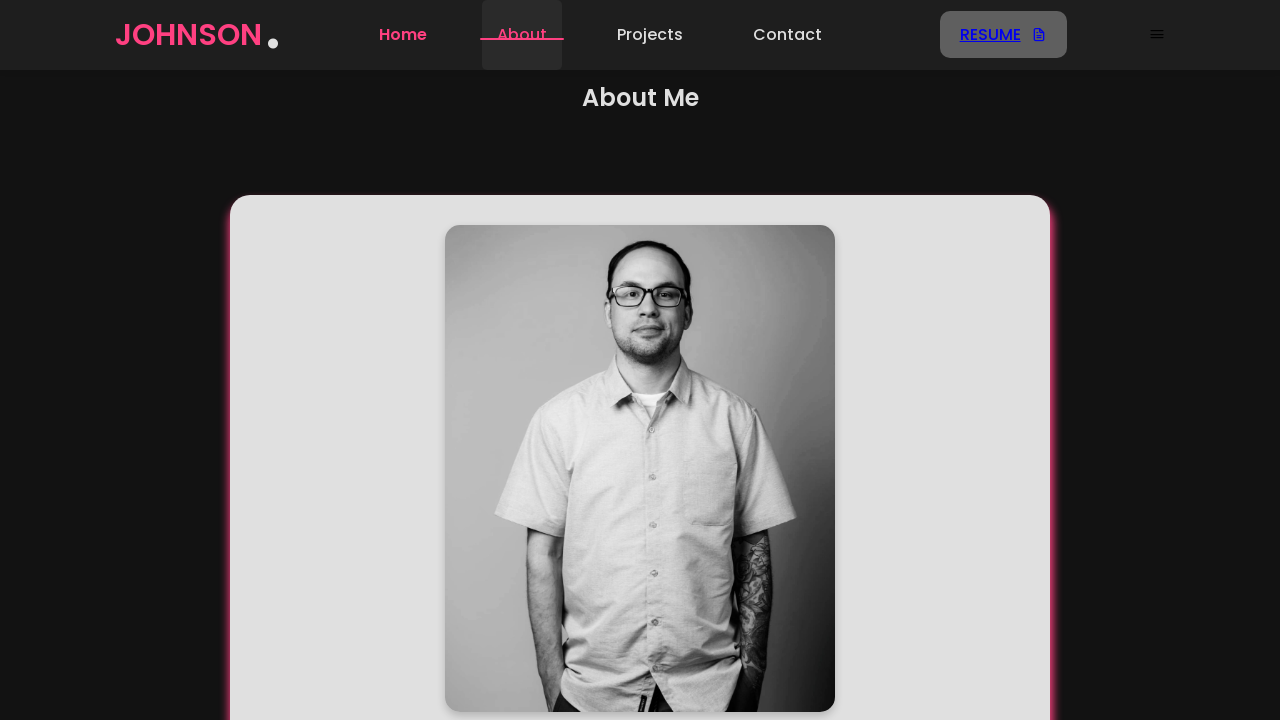